Navigates to the MakeMyTrip travel booking website

Starting URL: https://makemytrip.com

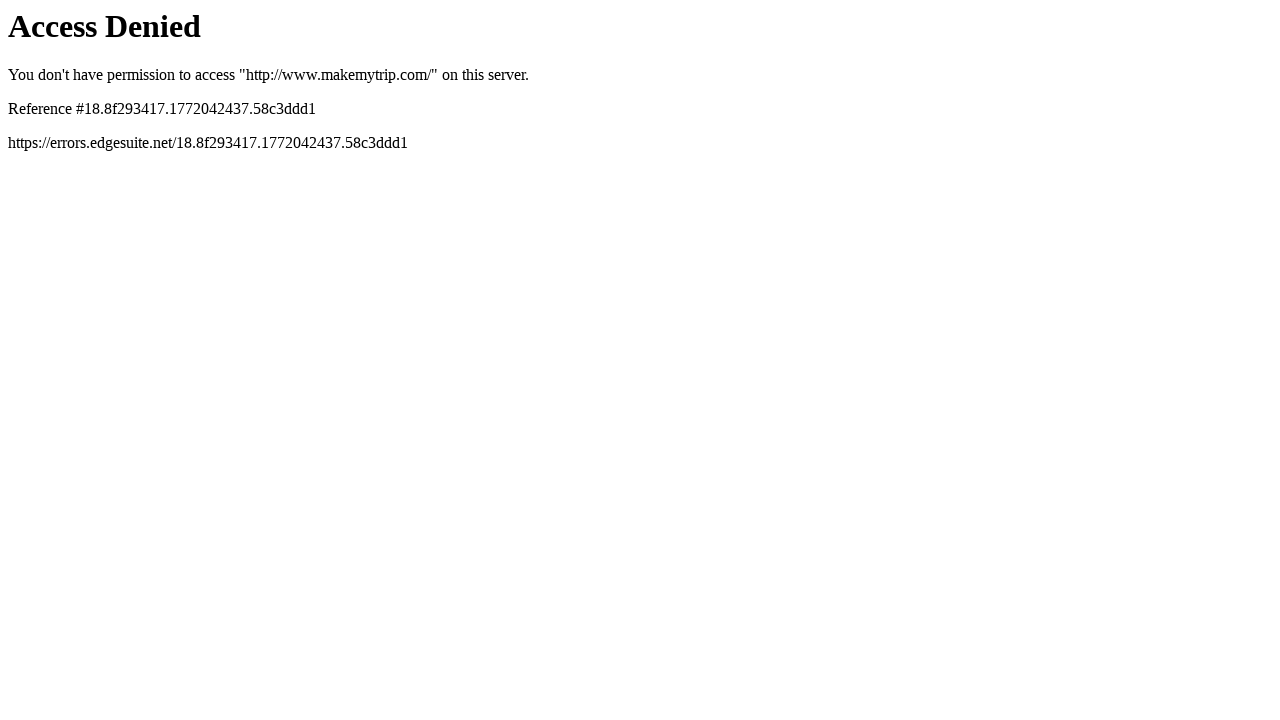

Navigated to MakeMyTrip travel booking website at https://makemytrip.com
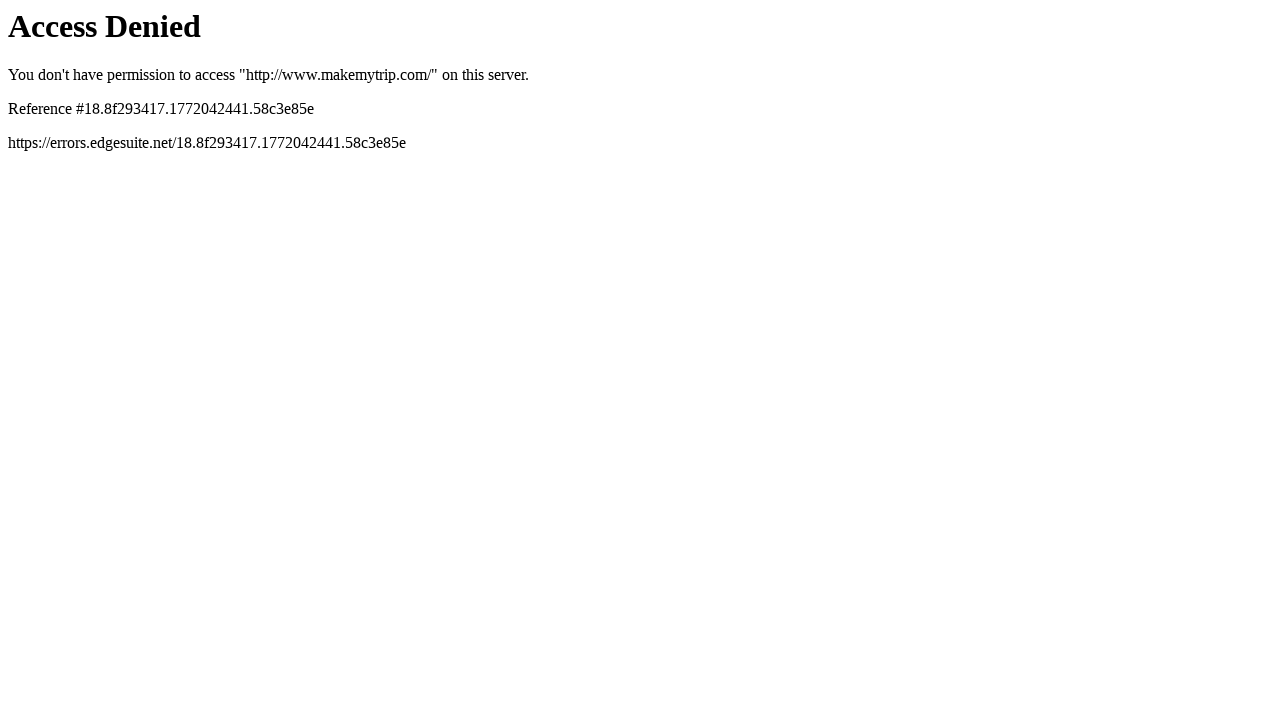

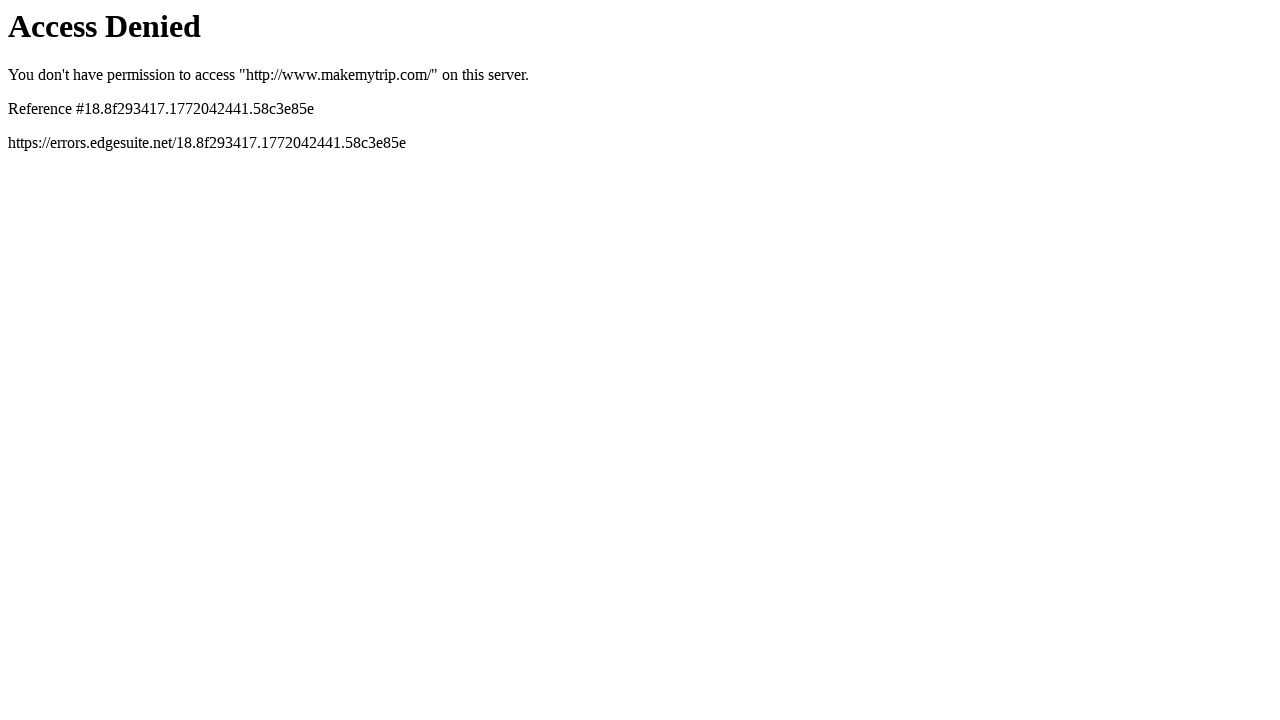